Tests clicking on multiple "Try it Yourself" links on the W3Schools JavaScript popup tutorial page, which opens multiple new tabs/windows

Starting URL: https://www.w3schools.com/js/js_popup.asp

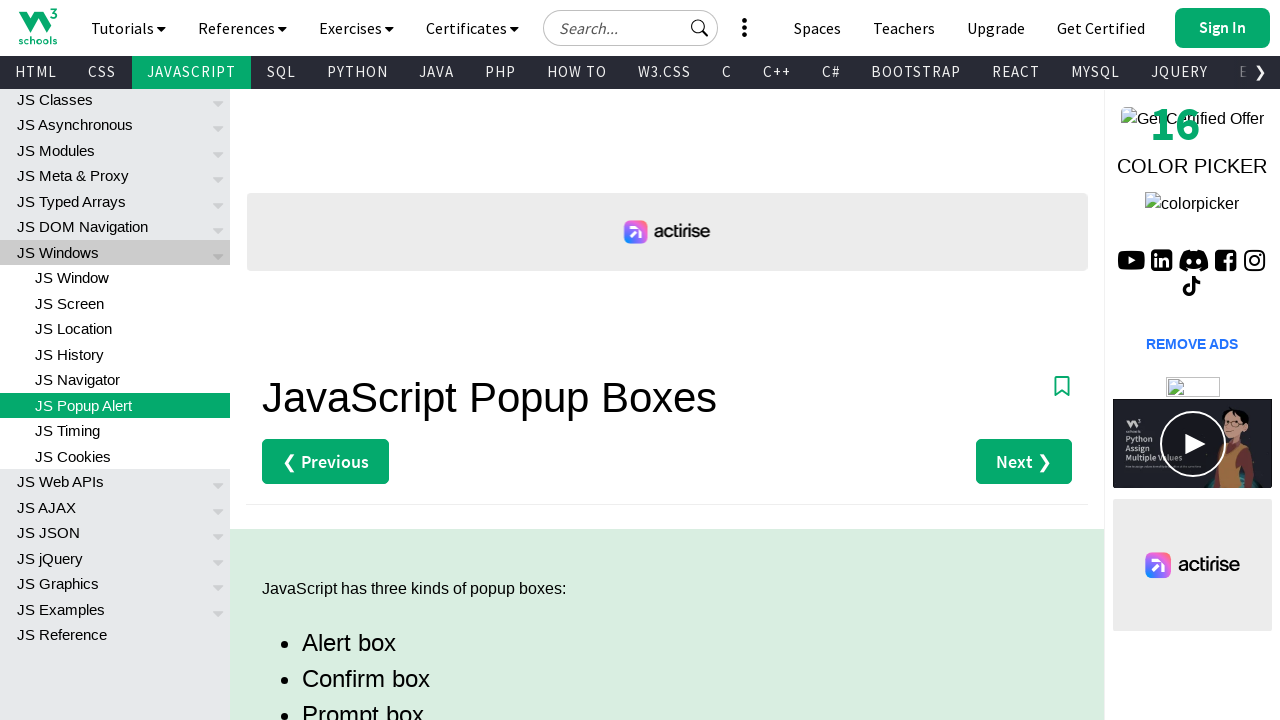

Clicked Alert 'Try it Yourself' link at (334, 360) on (//a[text()='Try it Yourself »'])[1]
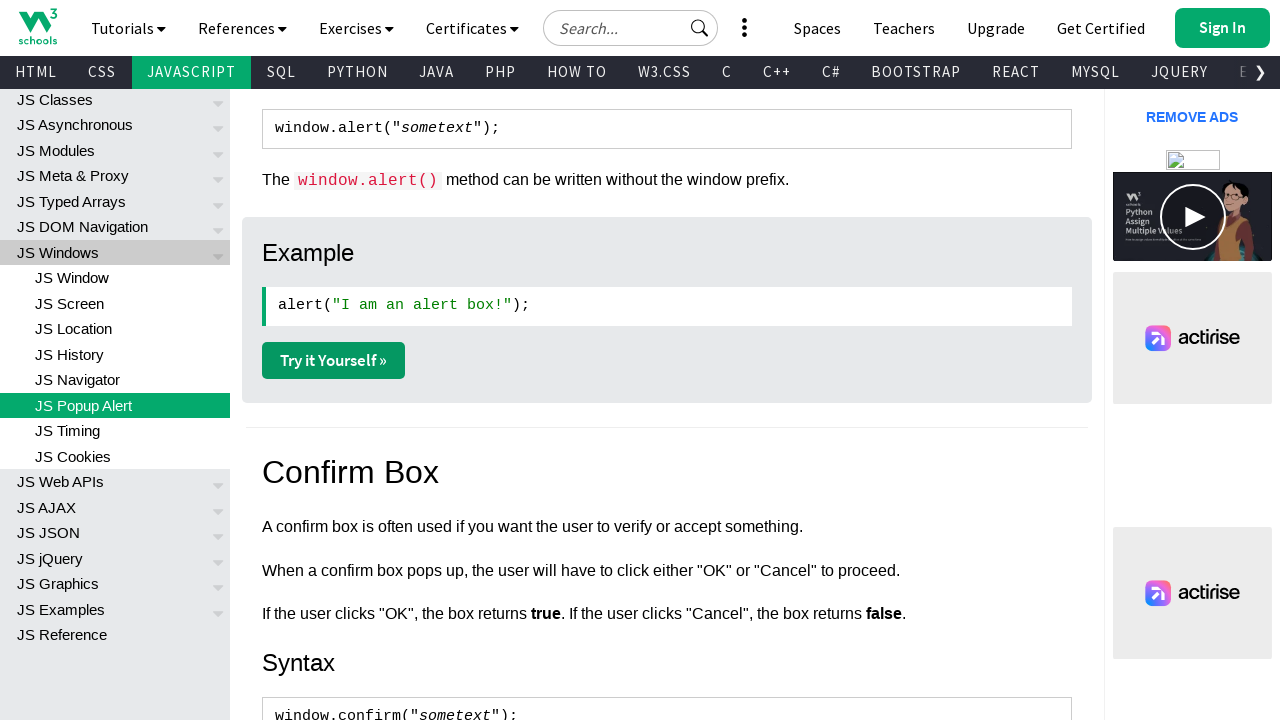

Waited 2 seconds for Alert example to load
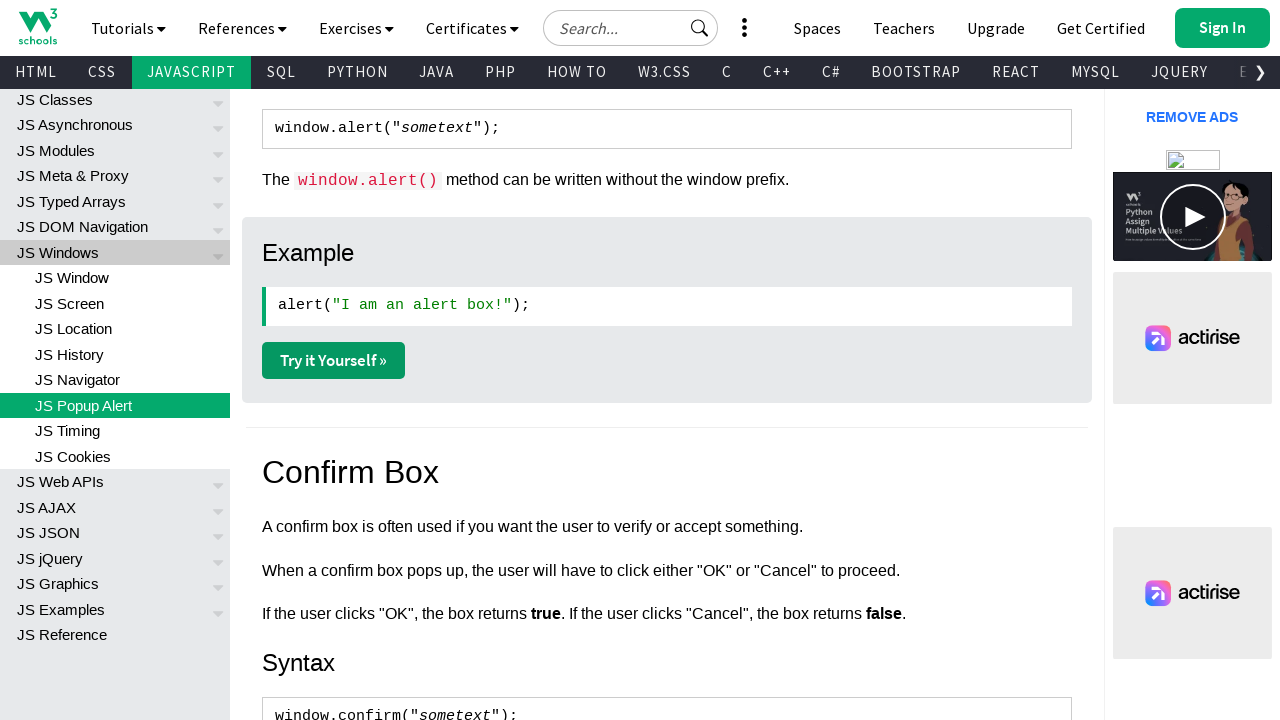

Clicked Confirm 'Try it Yourself' link at (334, 361) on (//a[text()='Try it Yourself »'])[2]
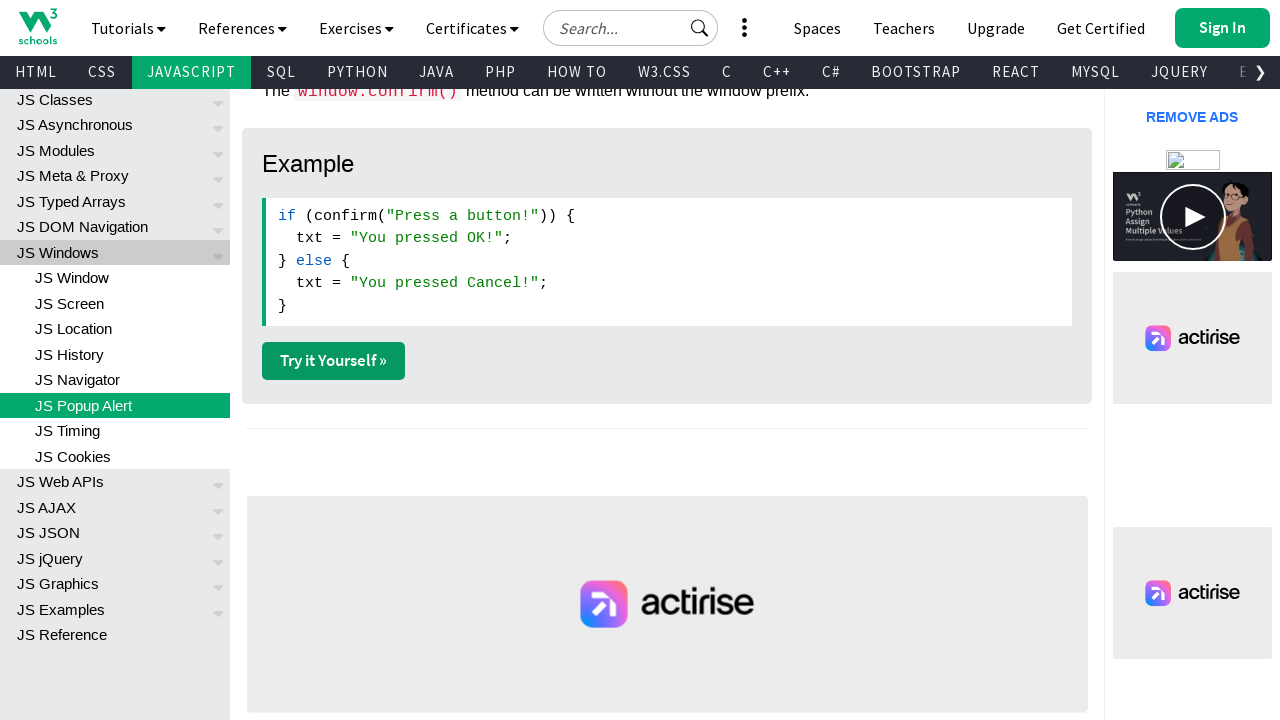

Waited 2 seconds for Confirm example to load
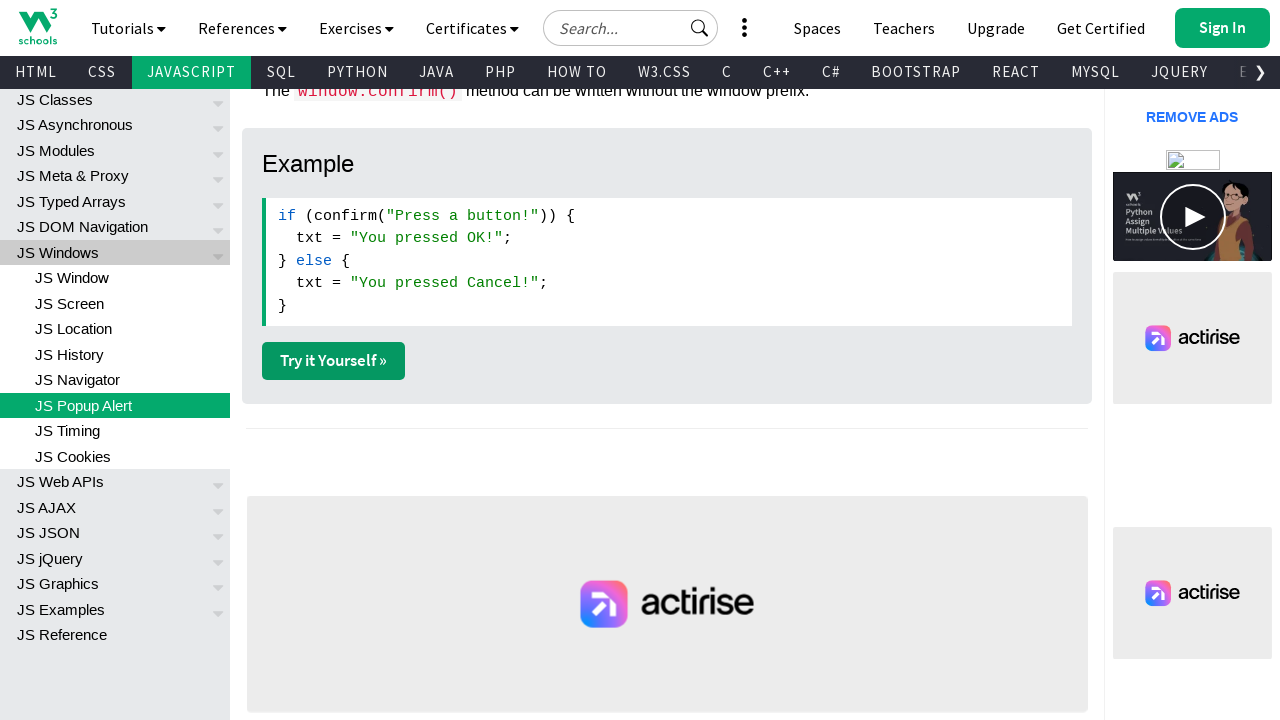

Clicked Prompt 'Try it Yourself' link at (334, 361) on (//a[text()='Try it Yourself »'])[3]
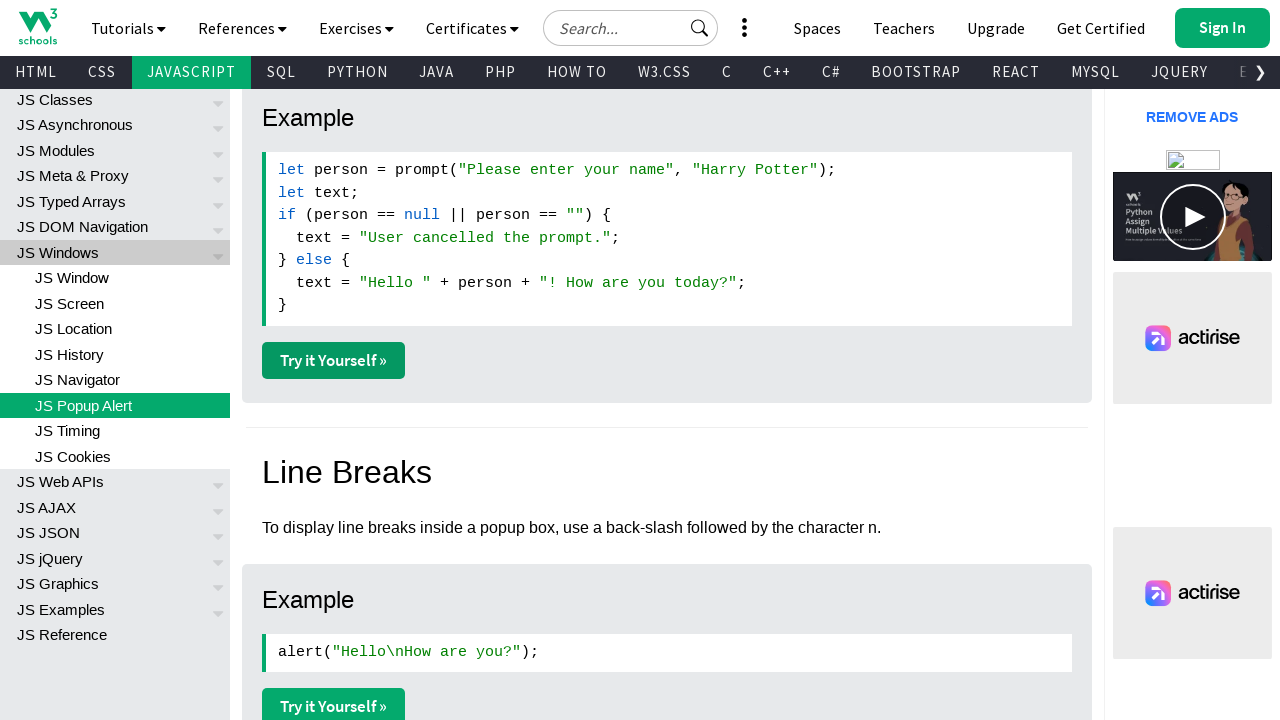

Waited 2 seconds for Prompt example to load
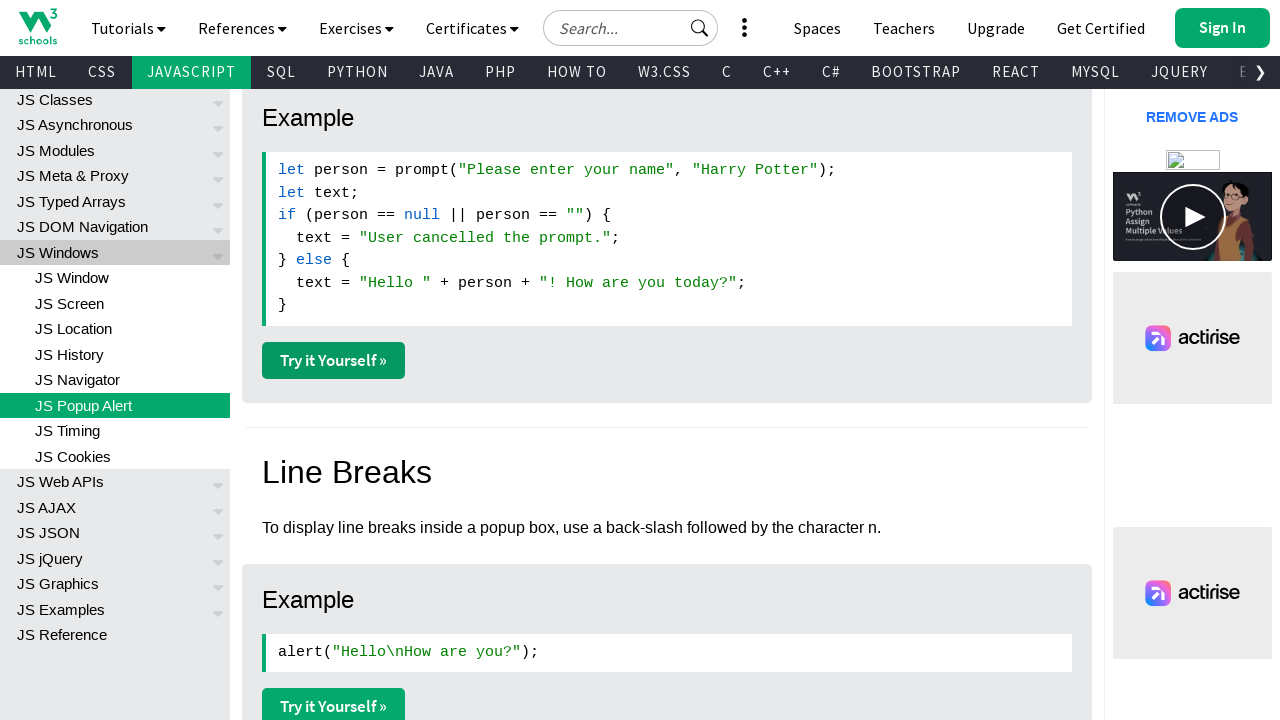

Clicked Line breaks 'Try it Yourself' link at (334, 702) on (//a[text()='Try it Yourself »'])[4]
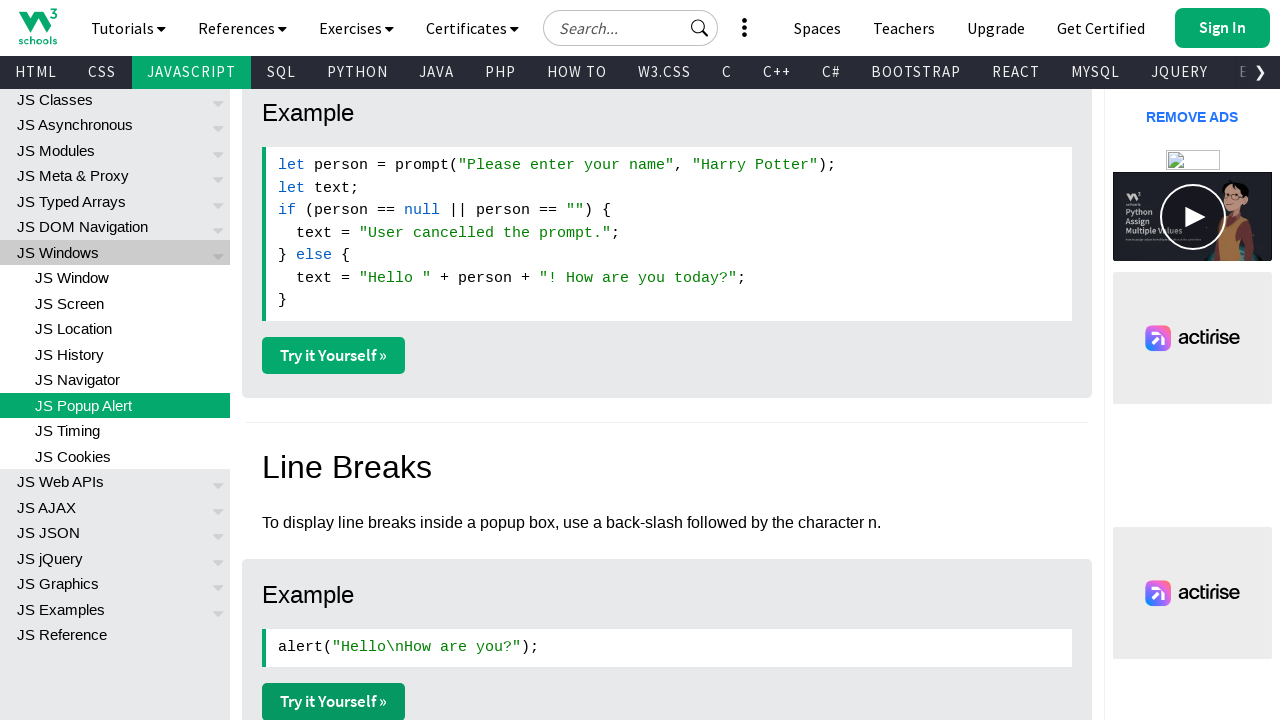

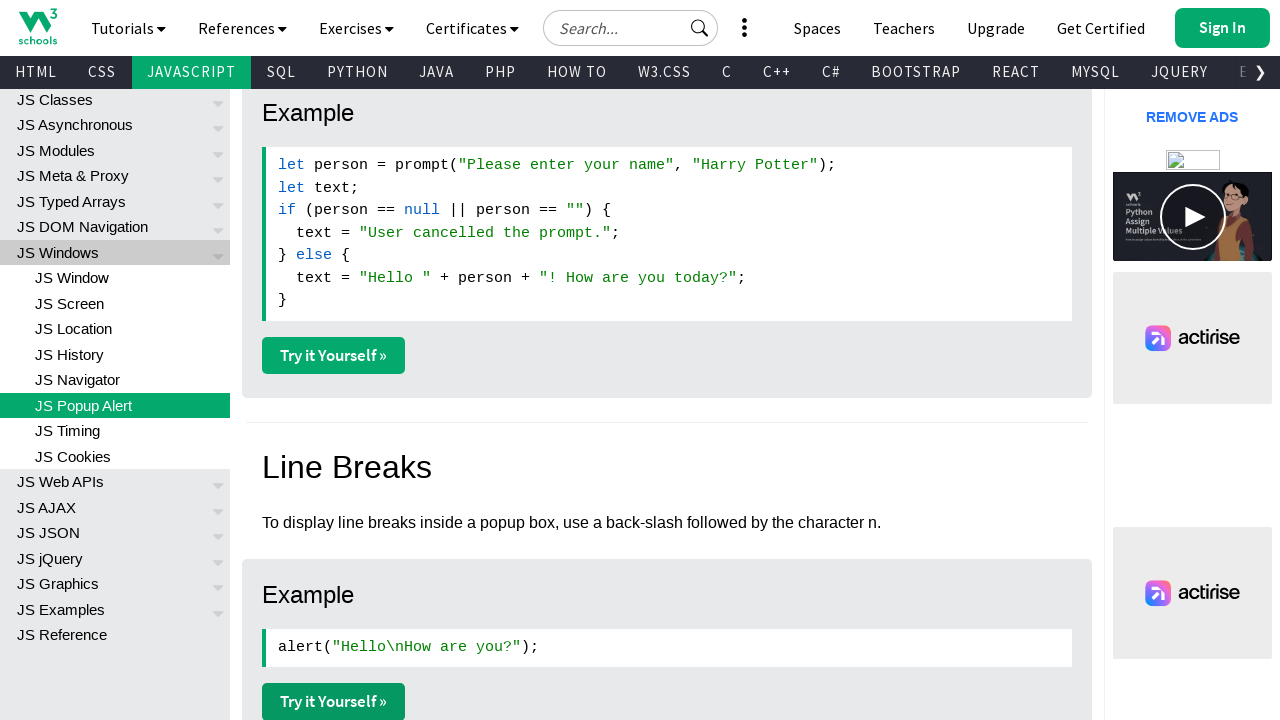